Tests clicking on an image link that opens a Facebook page in a new popup window

Starting URL: https://www.wilsonka.cz/

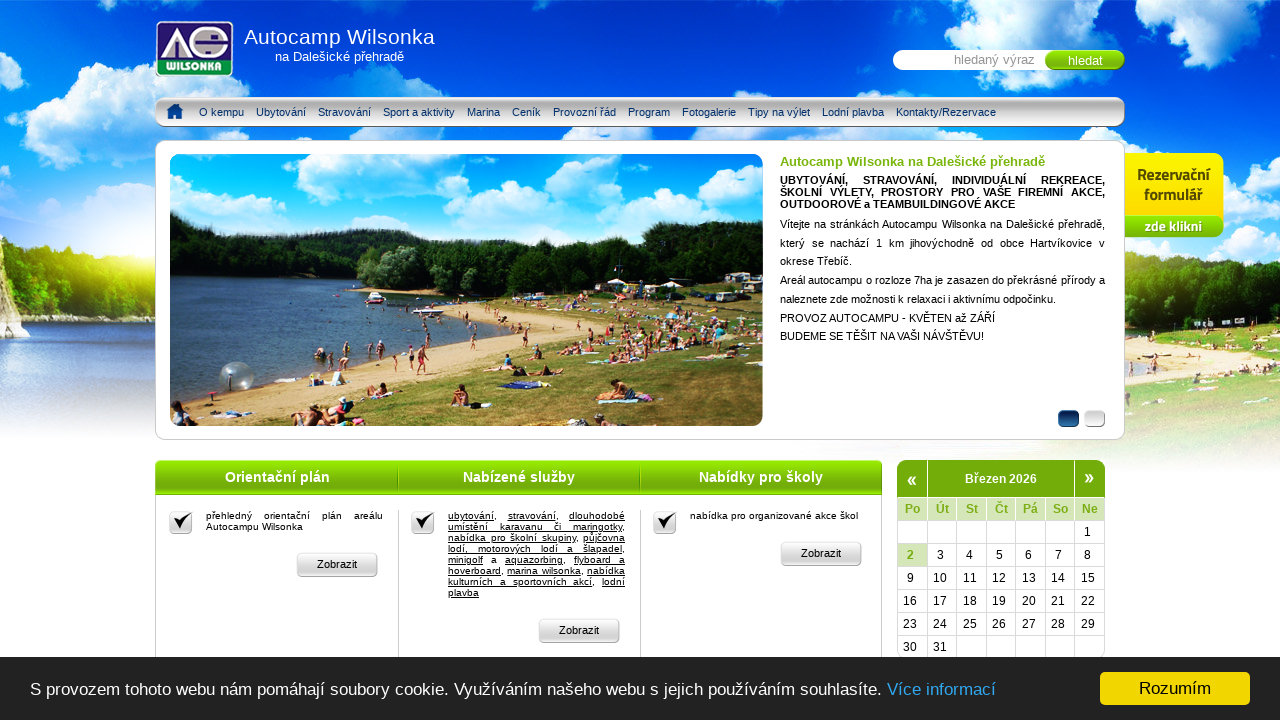

Clicked on image link that opens Facebook popup window at (984, 360) on #hlavni > div.obsah.home > div.home_vpravo > a:nth-child(6) > img
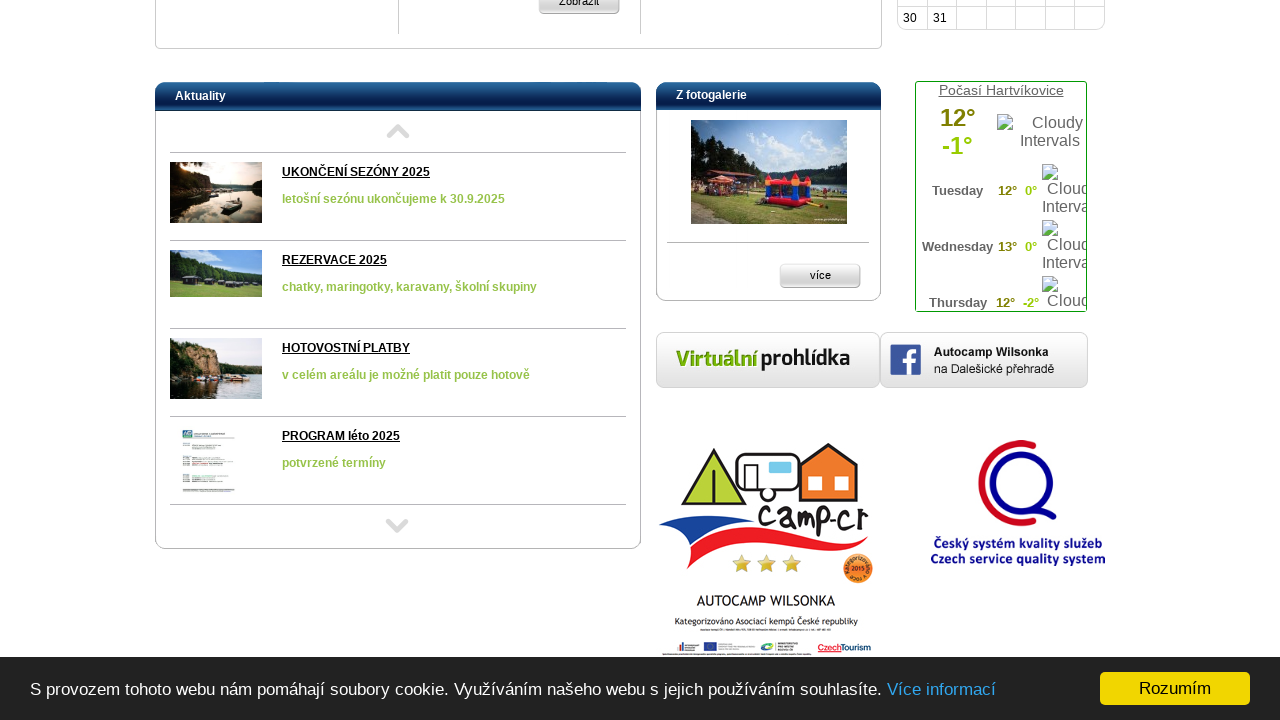

Retrieved Facebook popup window
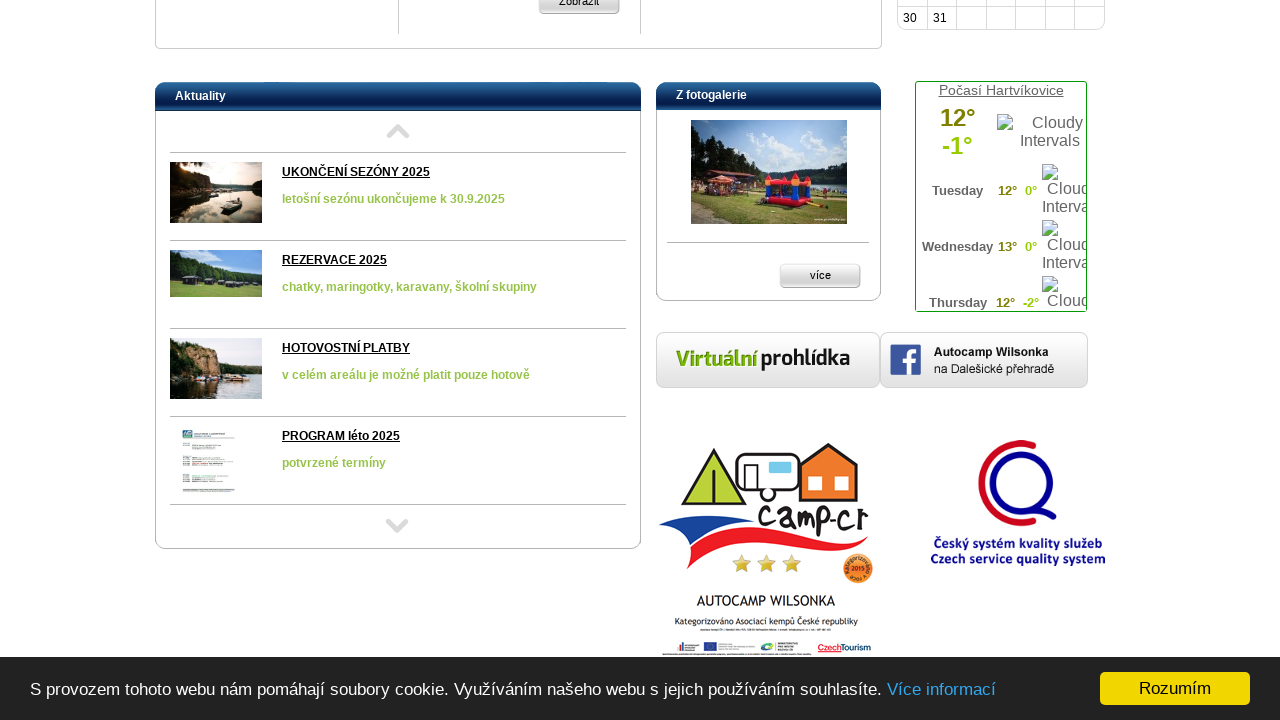

Facebook popup page loaded completely
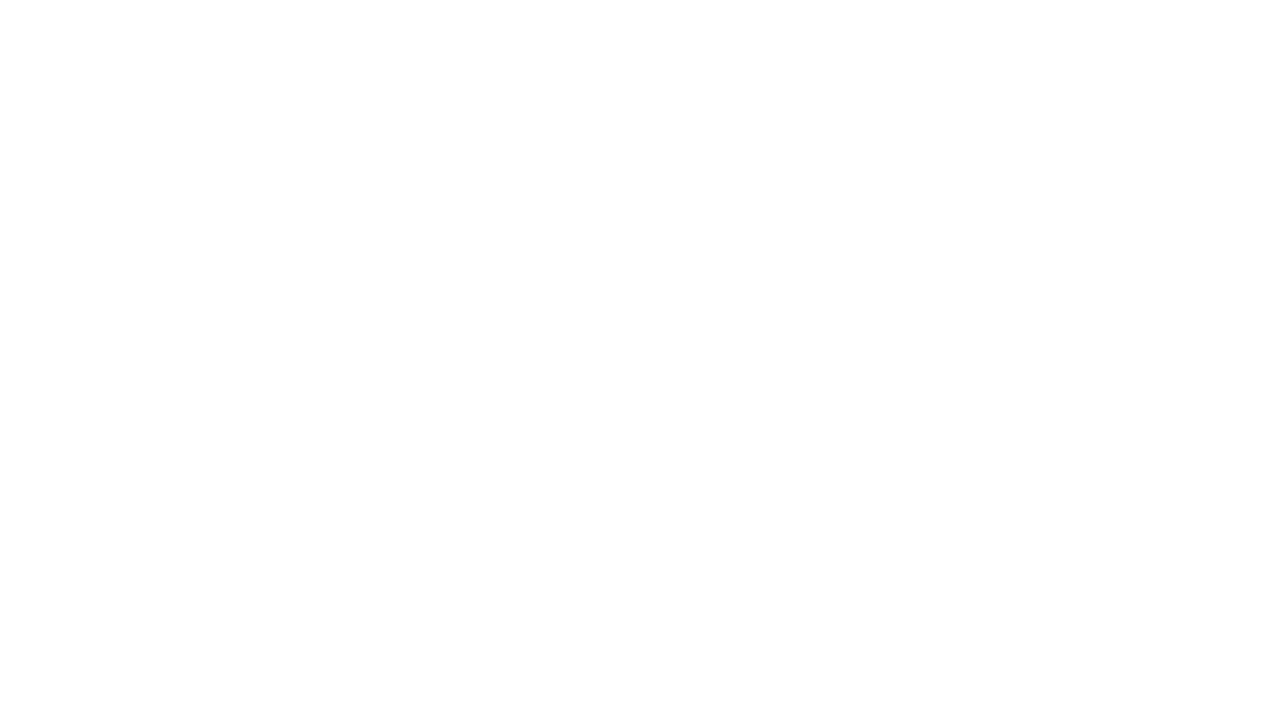

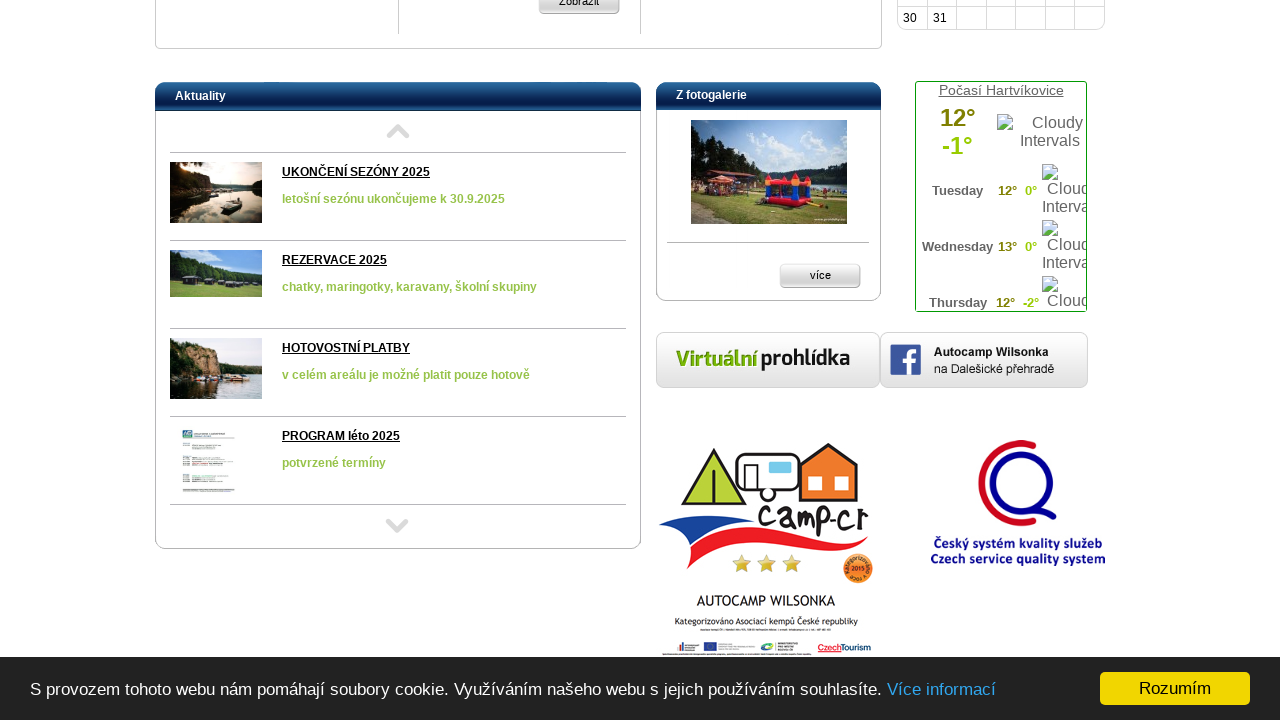